Tests that edits are saved when the edit field loses focus (blur event)

Starting URL: https://demo.playwright.dev/todomvc

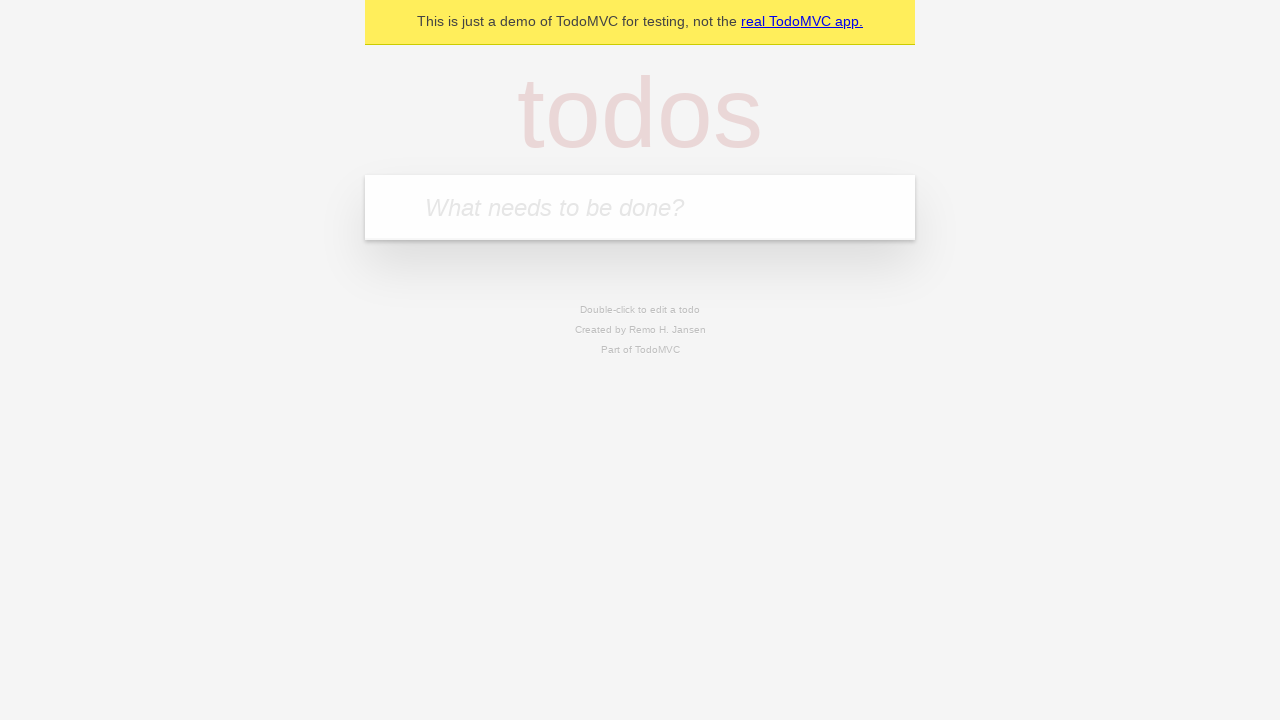

Filled new todo field with 'buy some cheese' on .new-todo
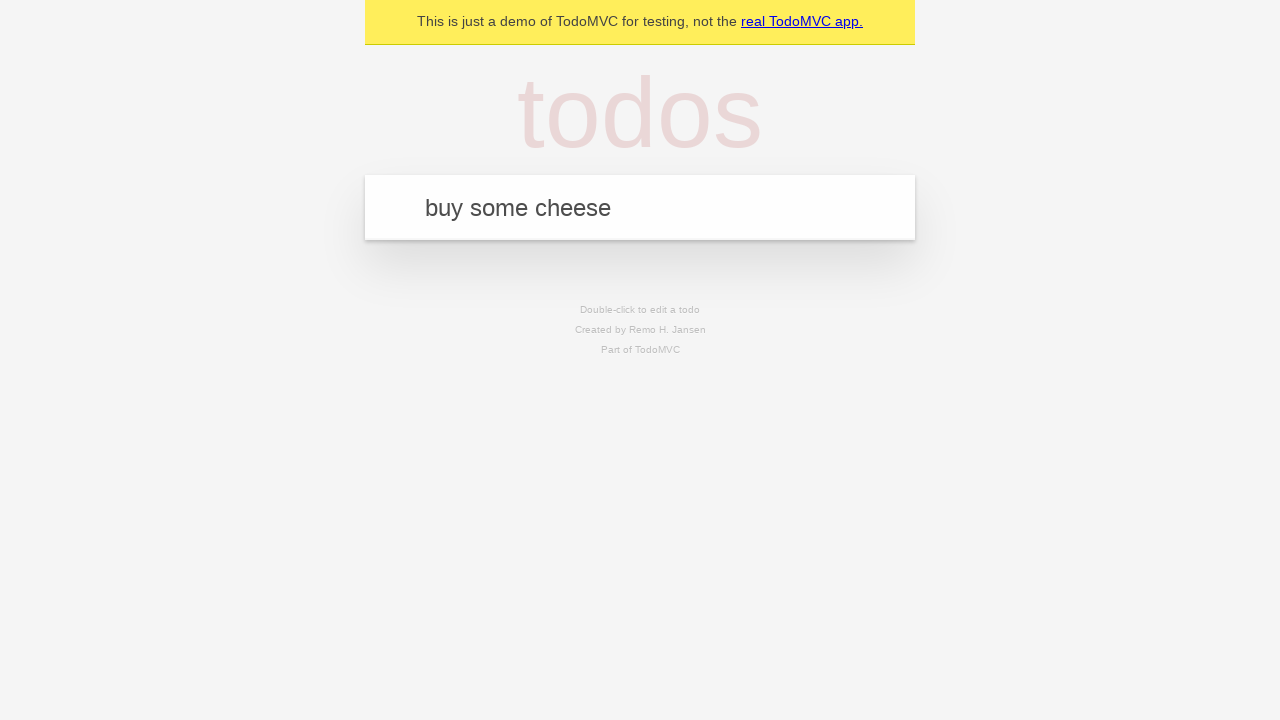

Pressed Enter to create first todo on .new-todo
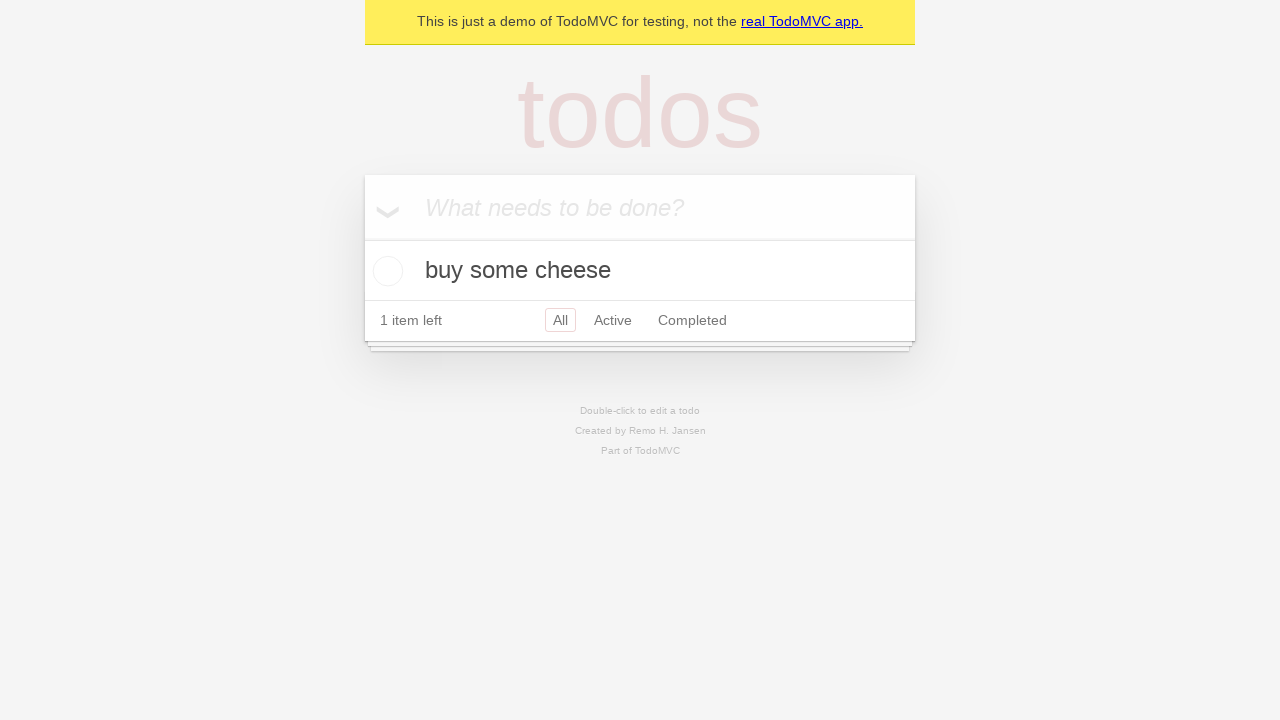

Filled new todo field with 'feed the cat' on .new-todo
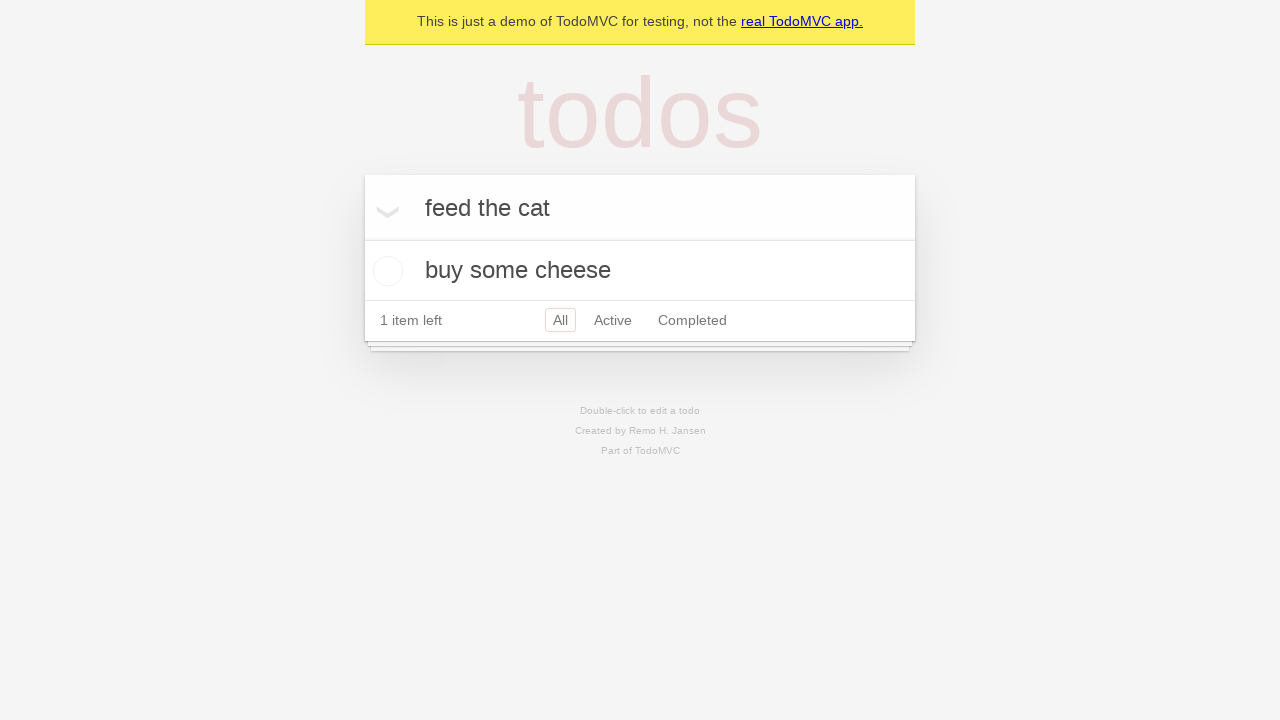

Pressed Enter to create second todo on .new-todo
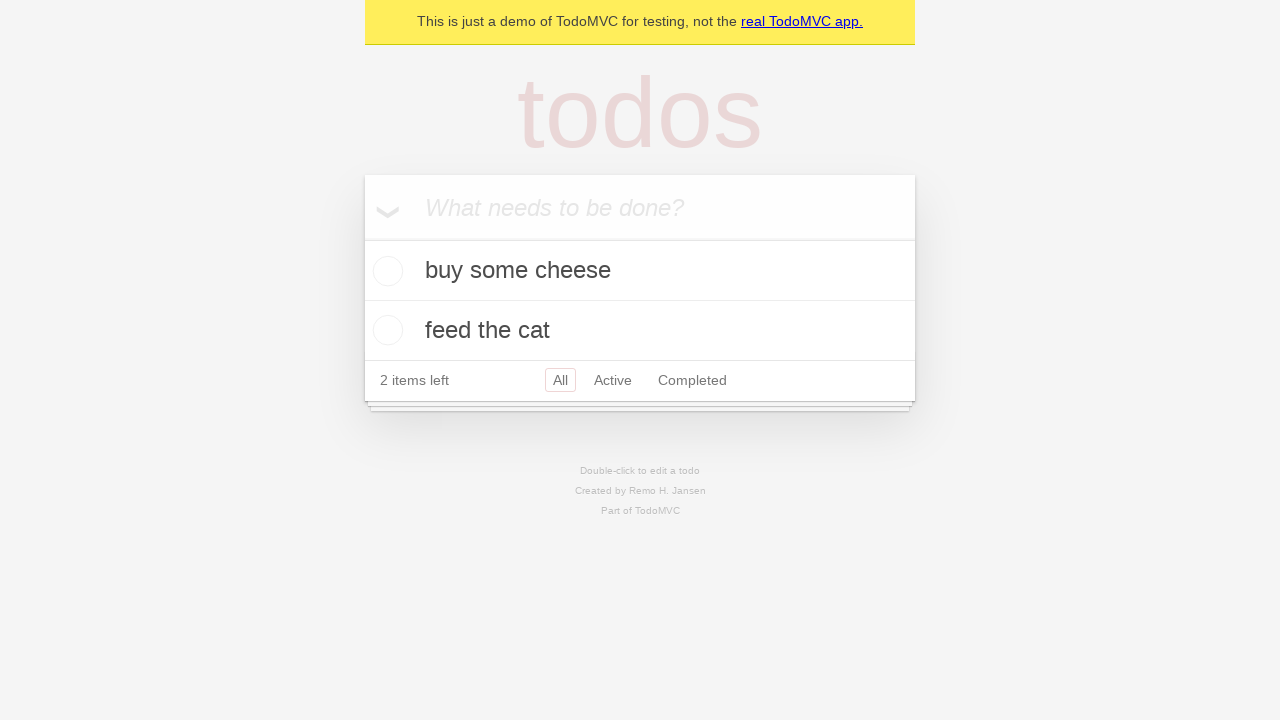

Filled new todo field with 'book a doctors appointment' on .new-todo
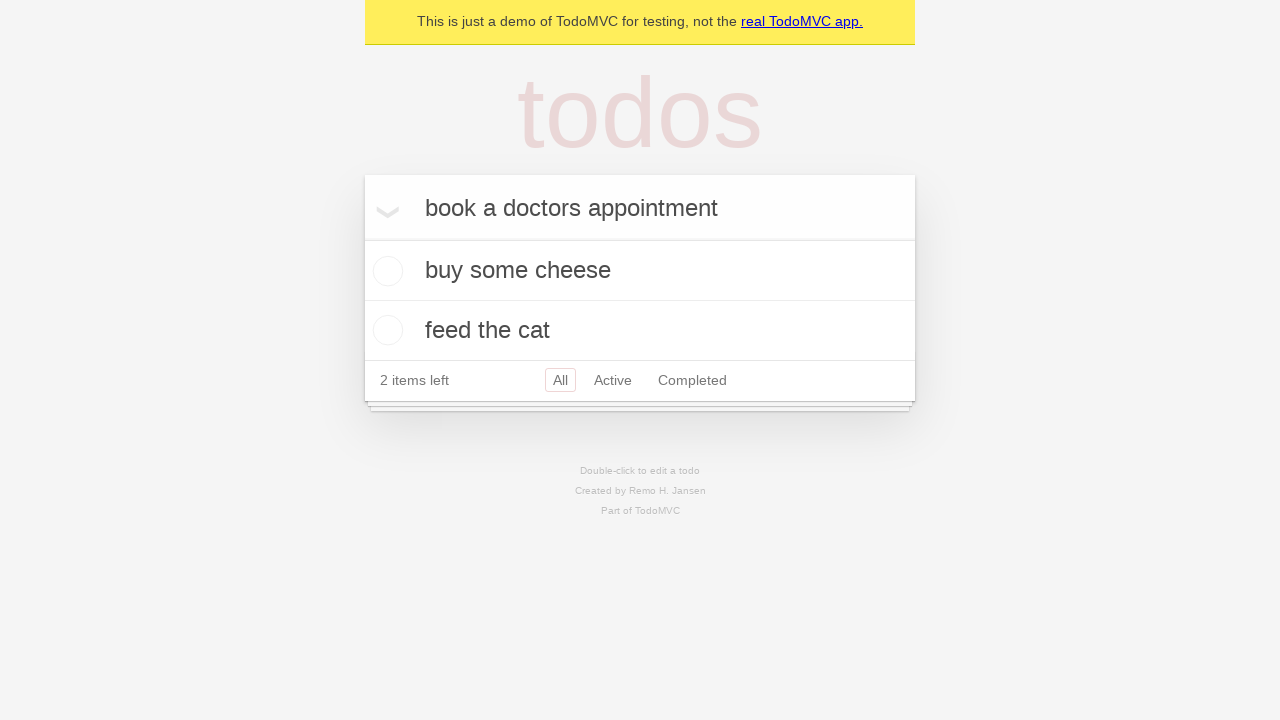

Pressed Enter to create third todo on .new-todo
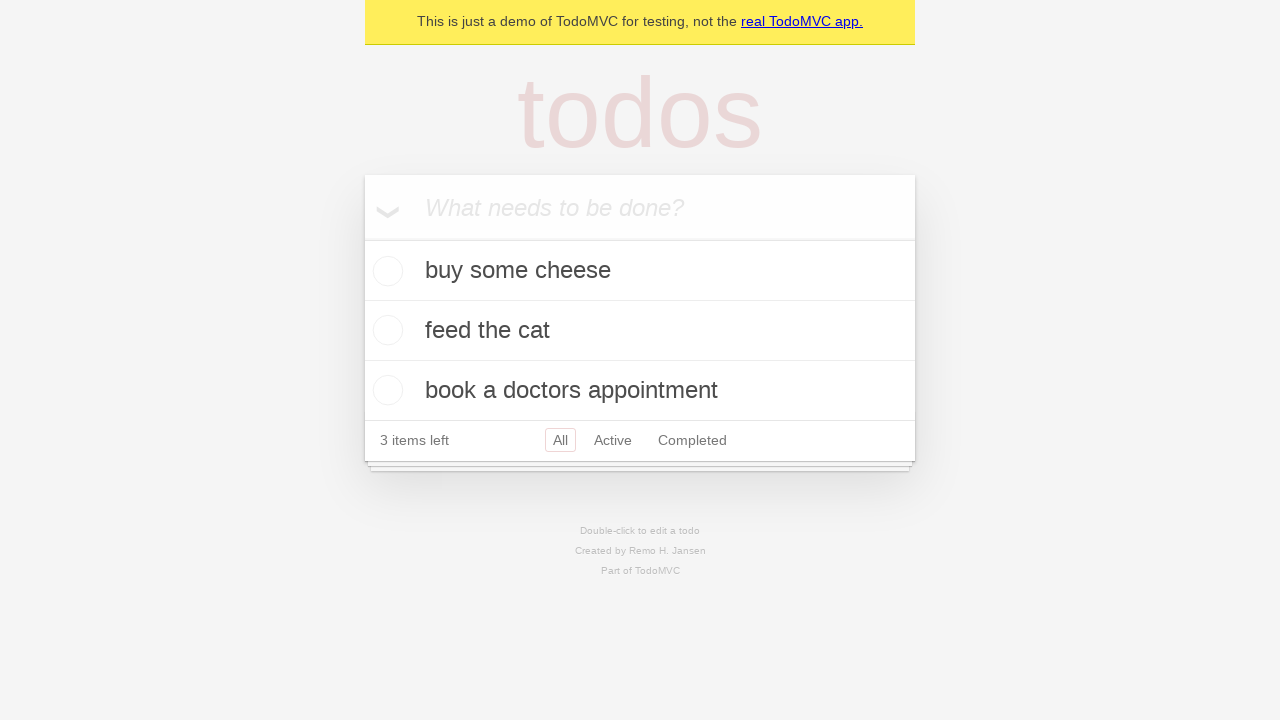

Waited for all three todos to load
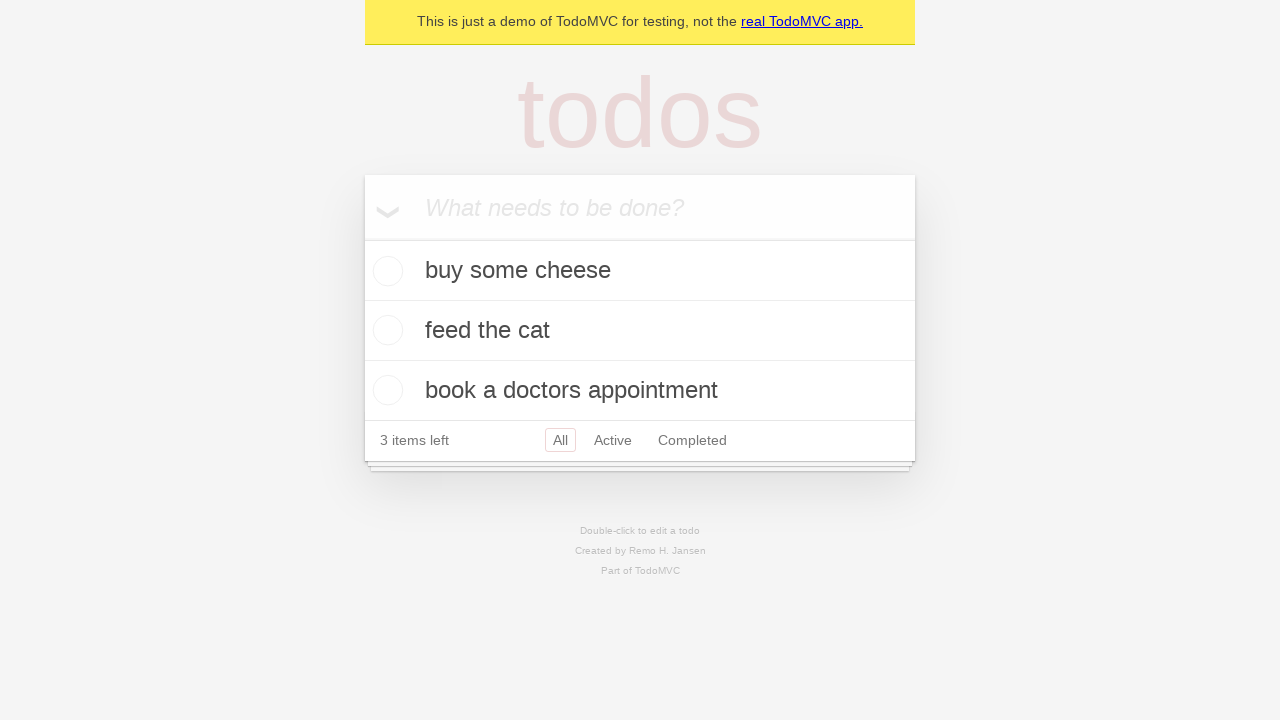

Double-clicked second todo to enter edit mode at (640, 331) on .todo-list li >> nth=1
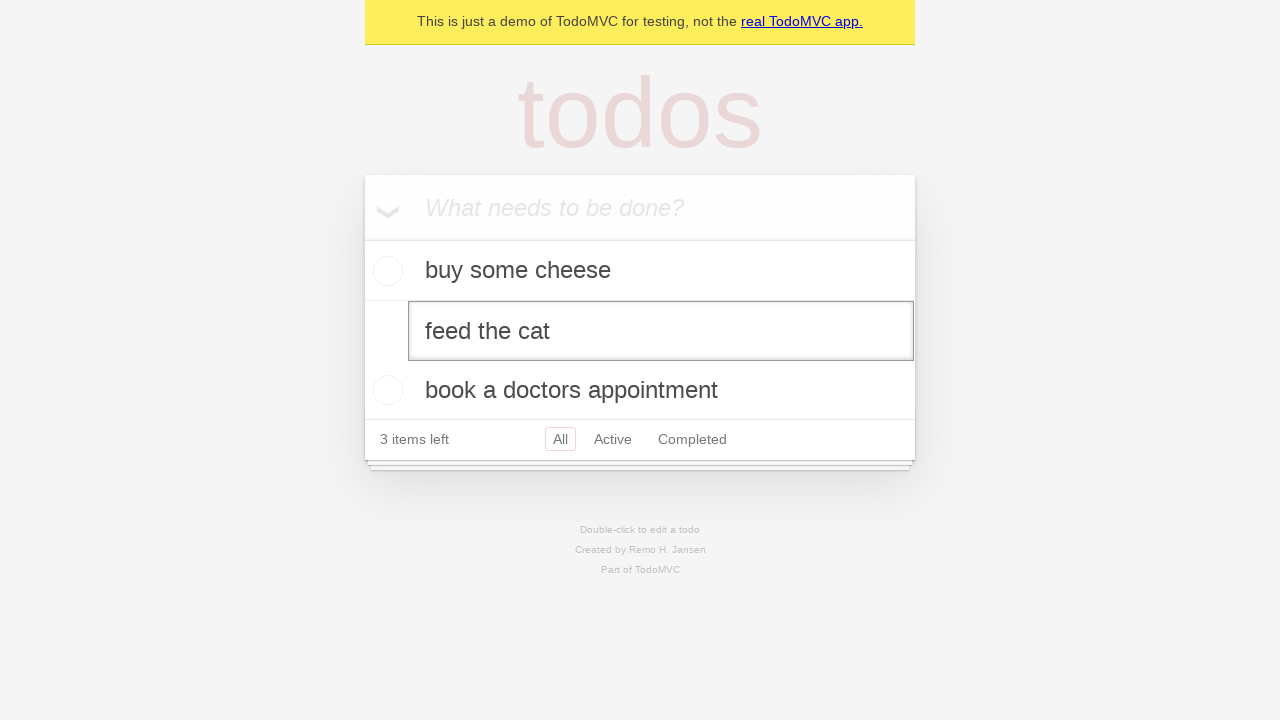

Filled edit field with 'buy some sausages' on .todo-list li >> nth=1 >> .edit
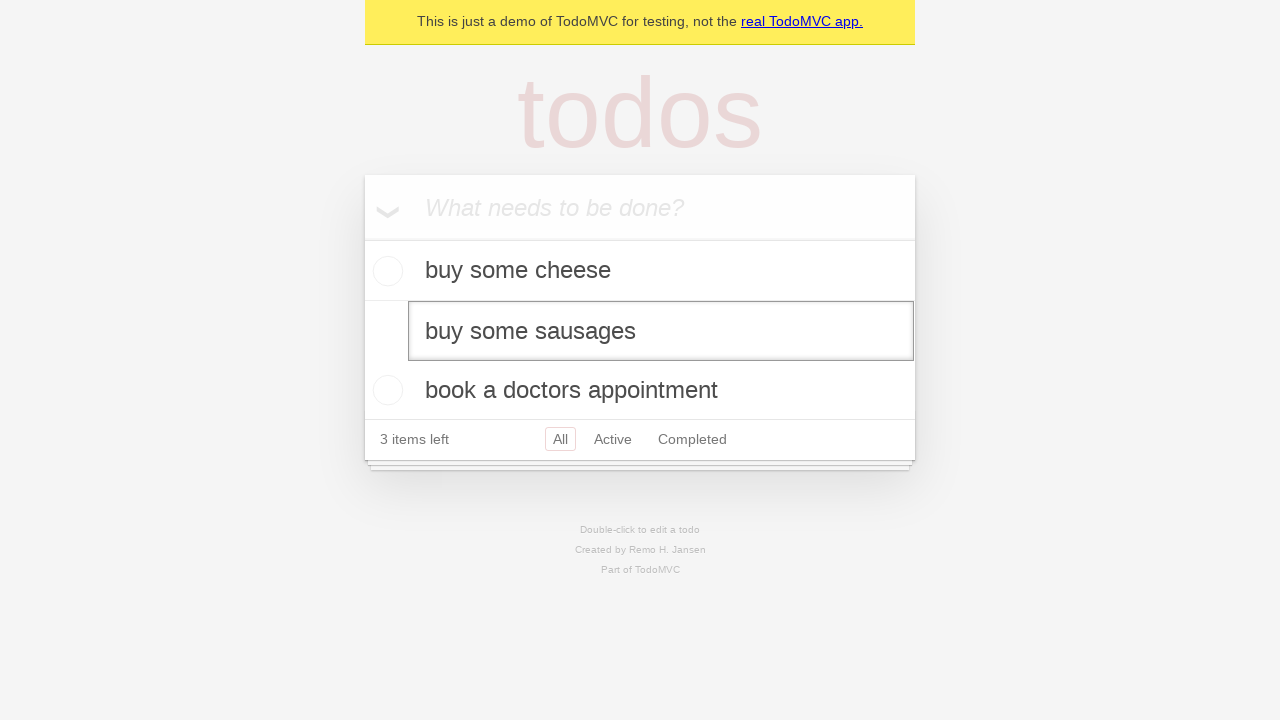

Triggered blur event on edit field to save changes
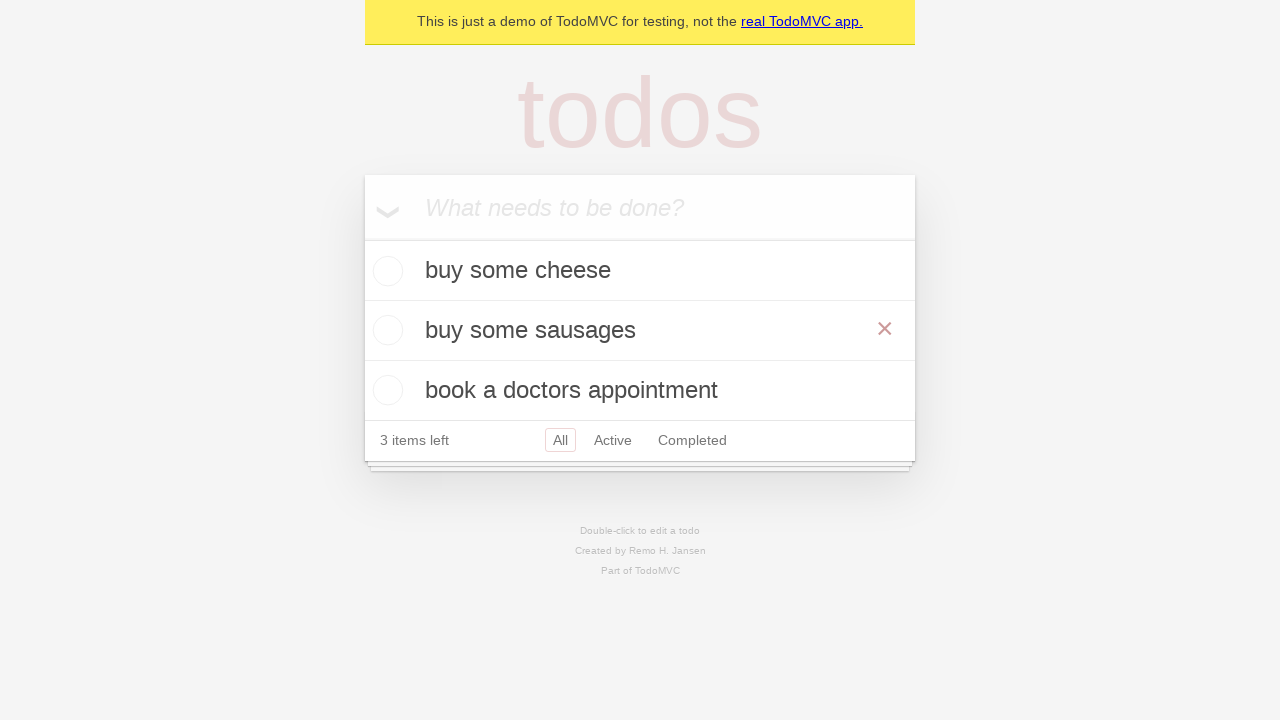

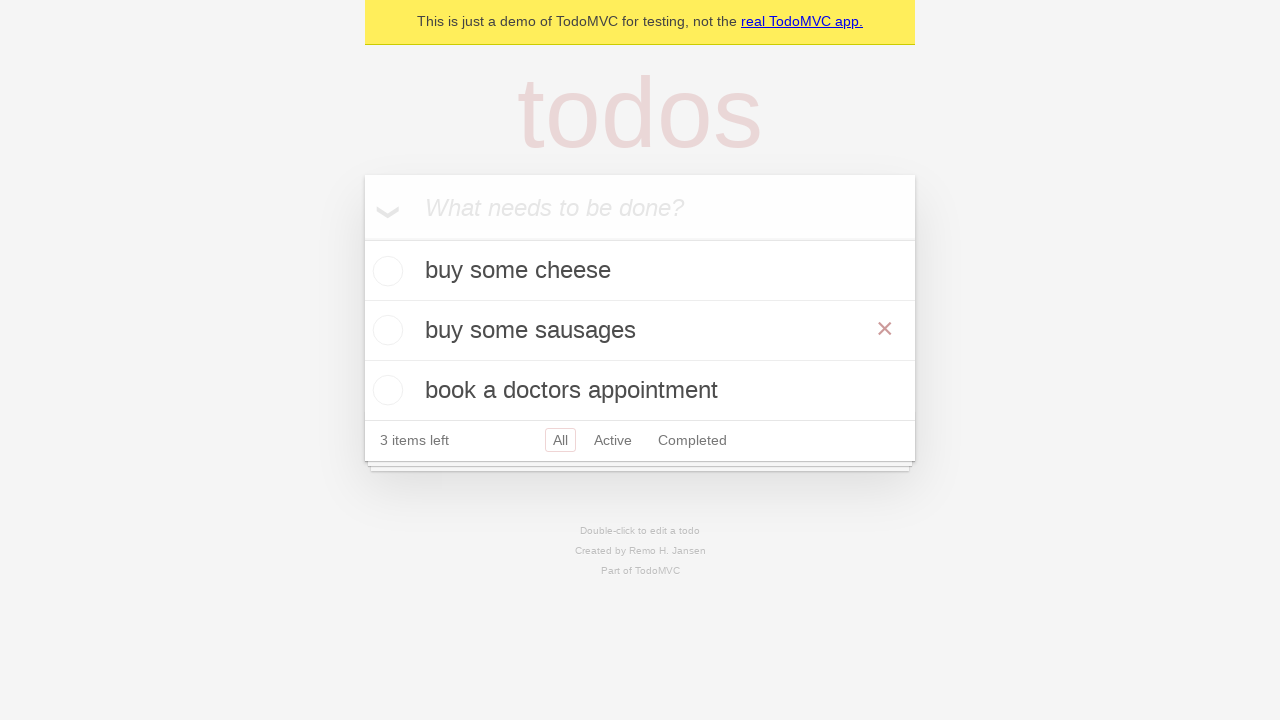